Tests keyboard shortcuts by typing text in two text areas using copy and paste operations

Starting URL: https://text-compare.com/

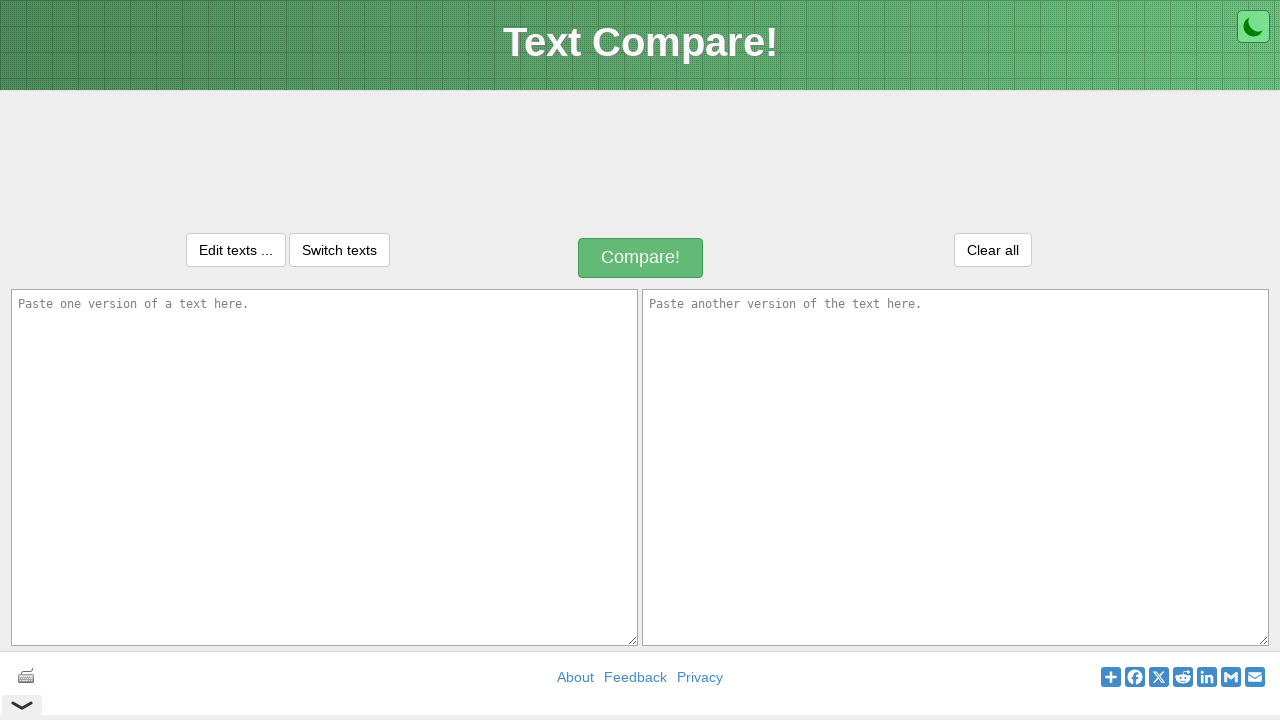

Filled first text area with 'Good Bye Keys' on xpath=//textarea[@name='text1']
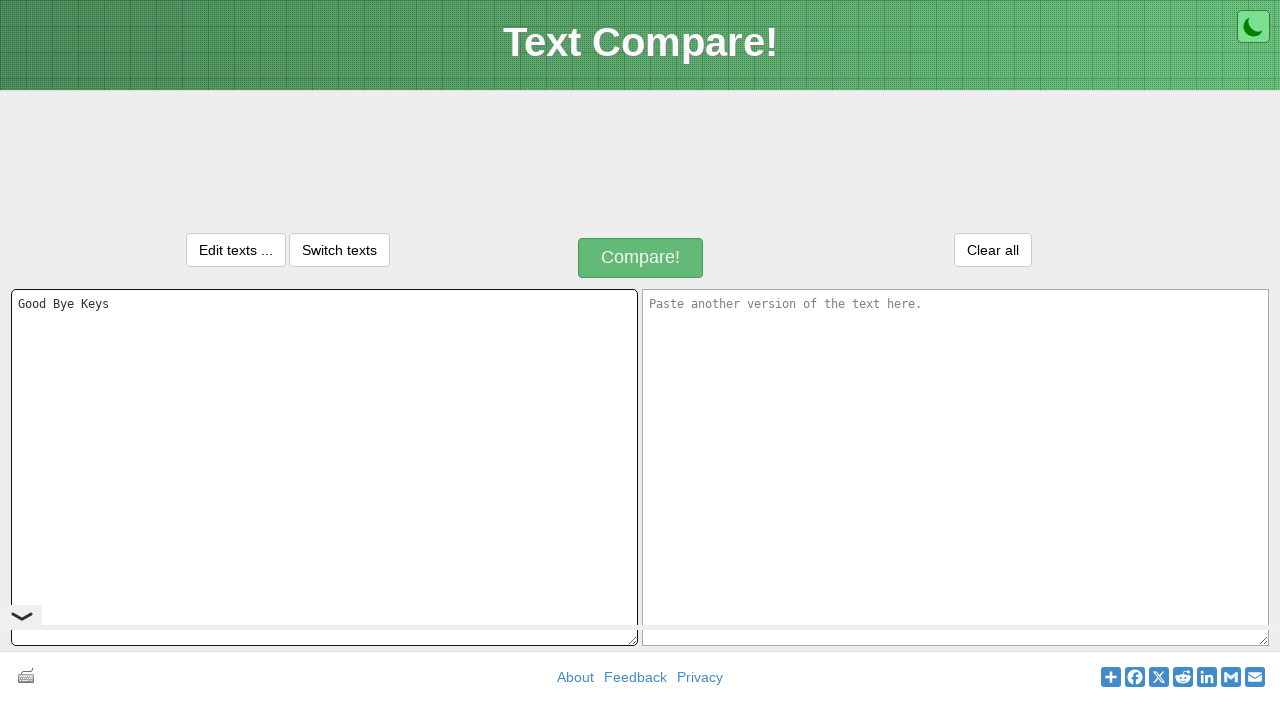

Filled second text area with 'Good Bye Keys' on xpath=//textarea[@name='text2']
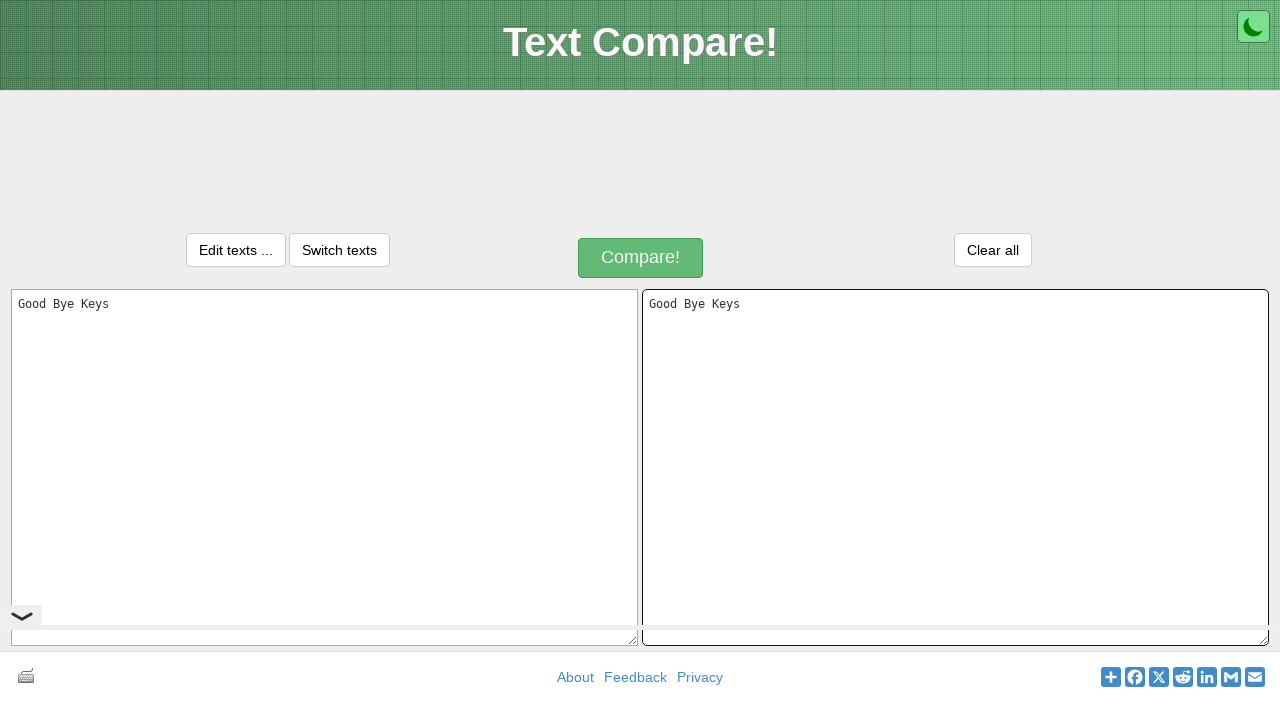

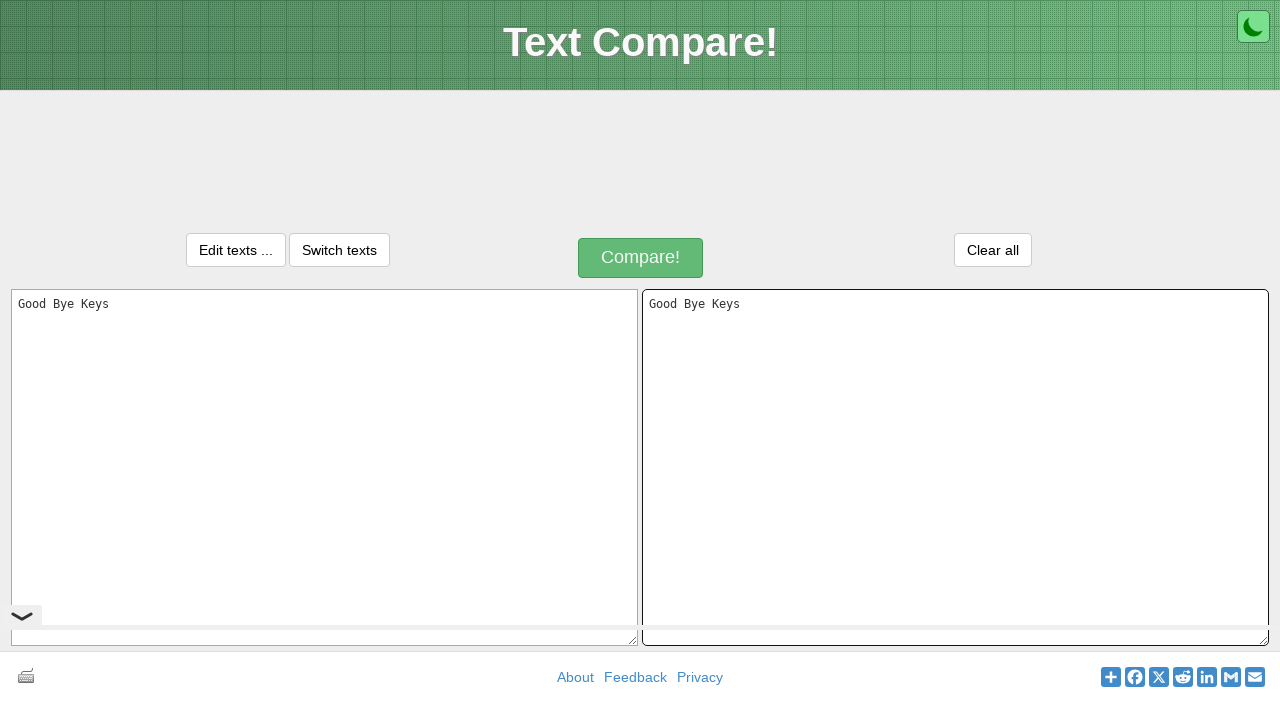